Tests a math challenge page by reading a value from the page, calculating the logarithm of the absolute value of 12*sin(x), and entering the calculated answer into the input field.

Starting URL: https://suninjuly.github.io/math.html

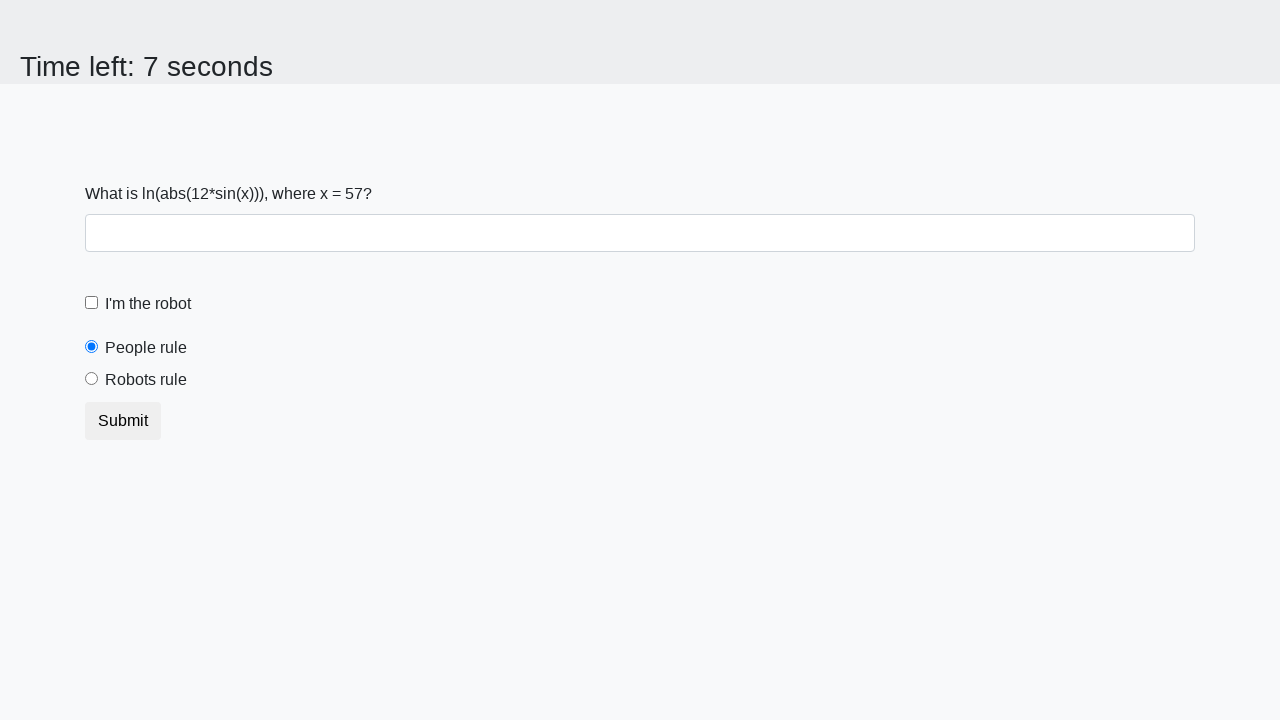

Located the x value element on the math challenge page
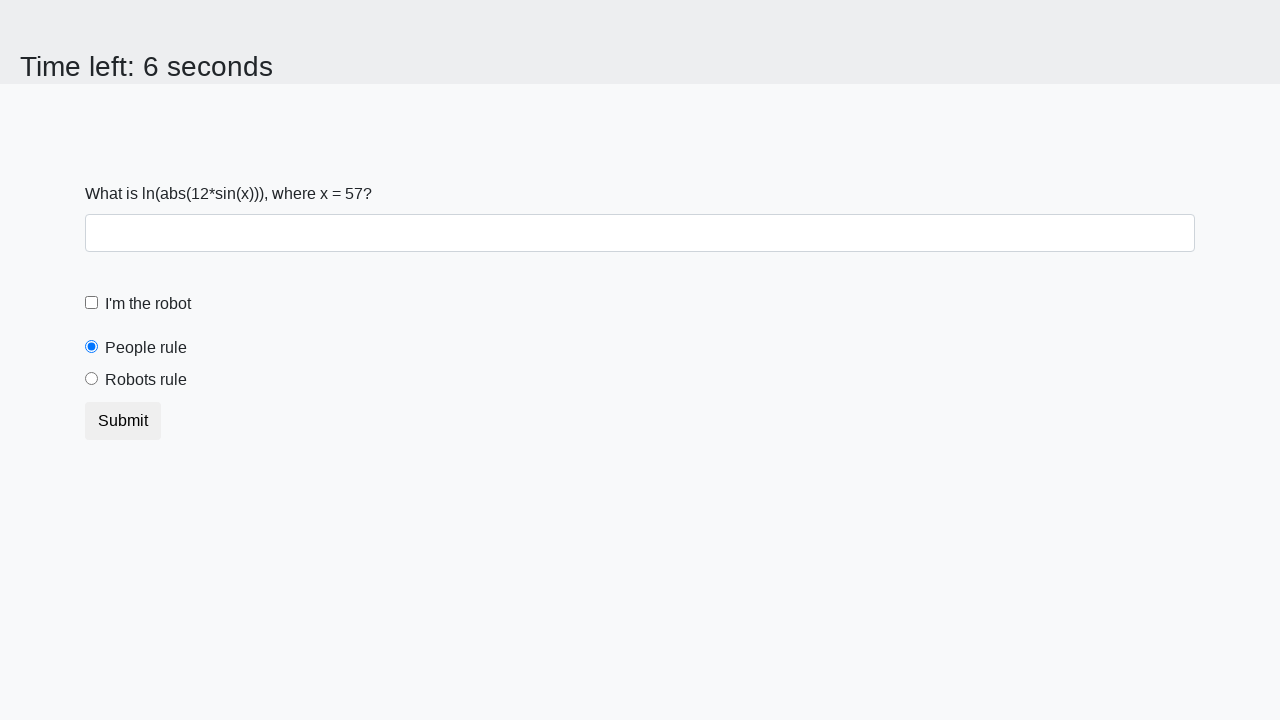

Read x value from page: 57
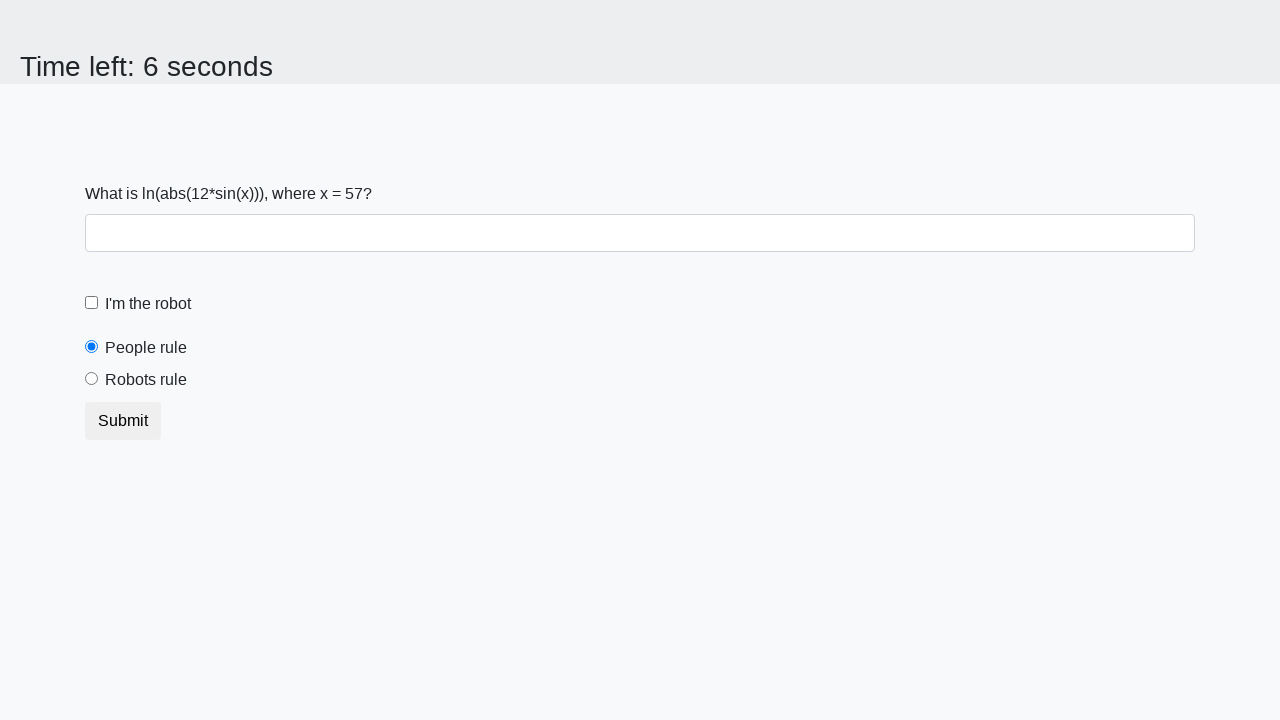

Calculated answer: log(|12*sin(57)|) = 1.6551714217853788
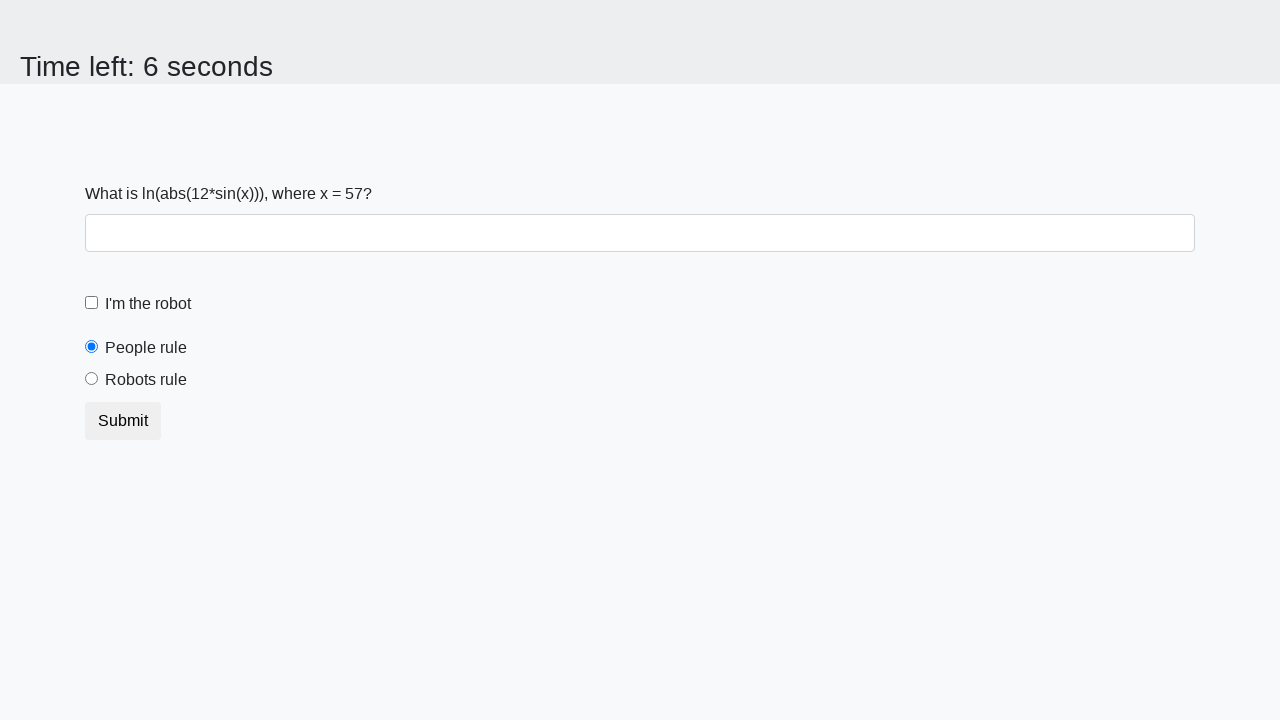

Entered calculated answer '1.6551714217853788' into the answer field on input#answer
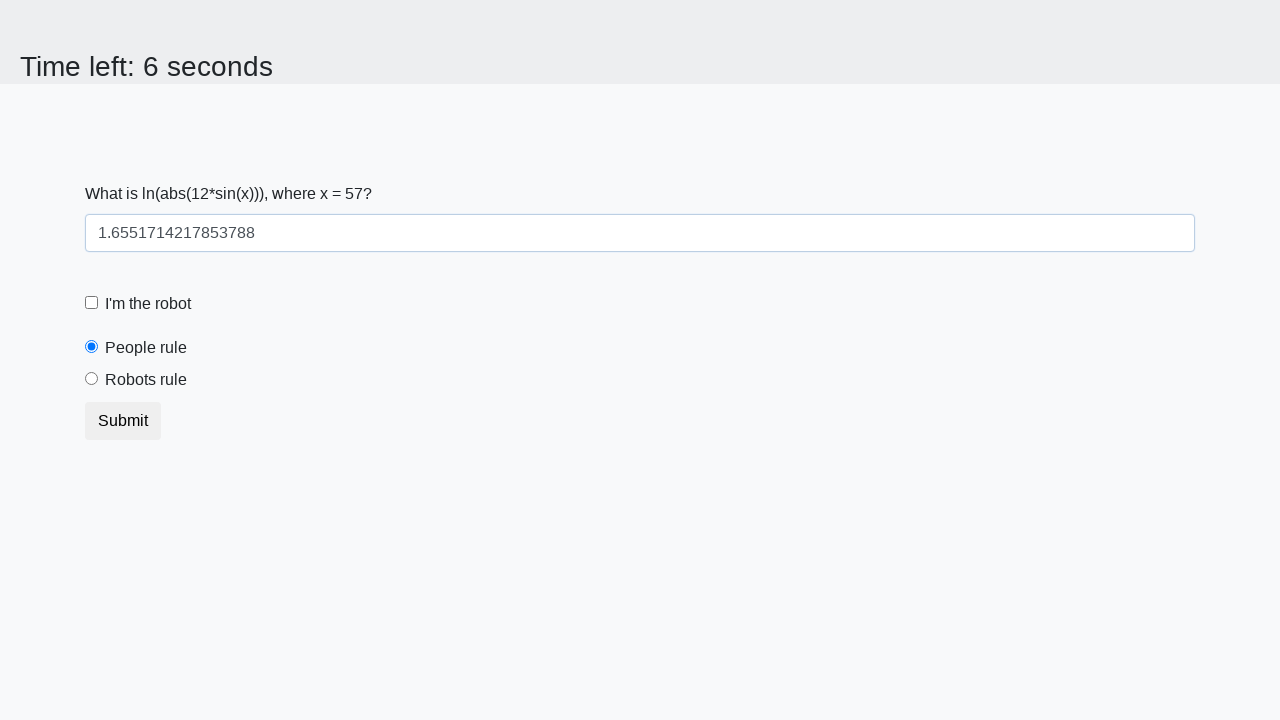

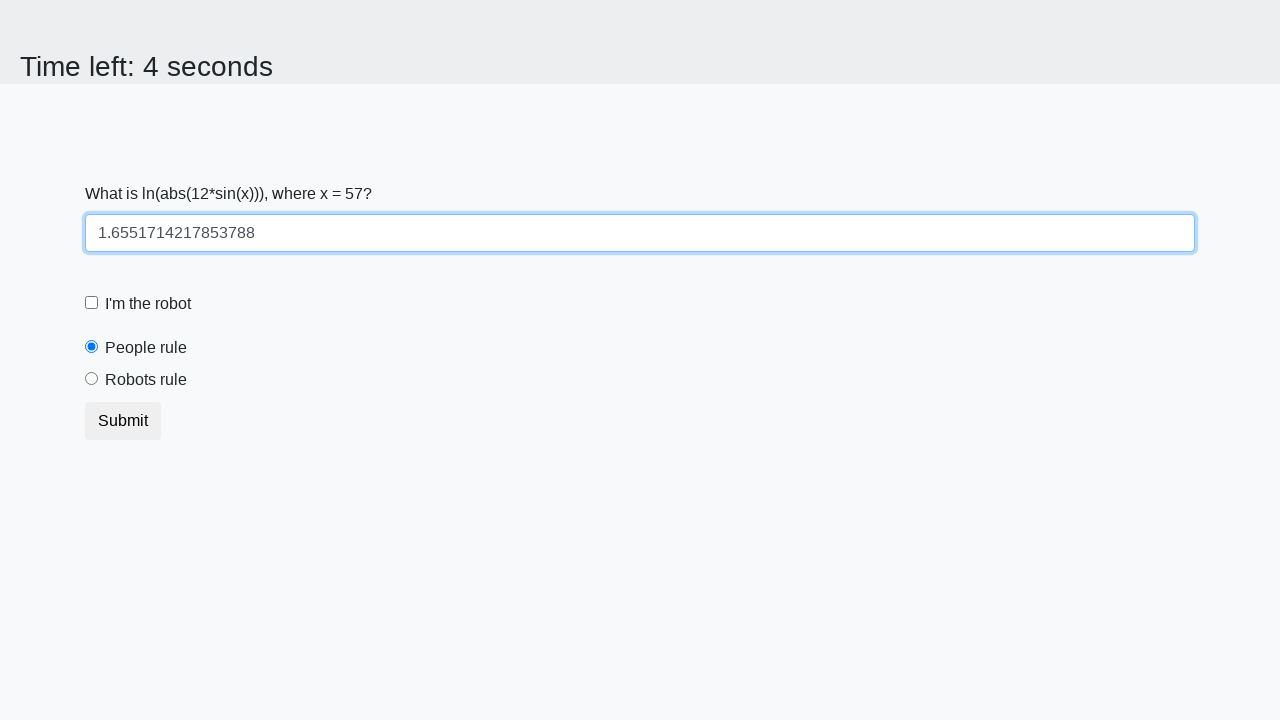